Tests static dropdown selection and passenger count incrementing functionality

Starting URL: https://rahulshettyacademy.com/dropdownsPractise/

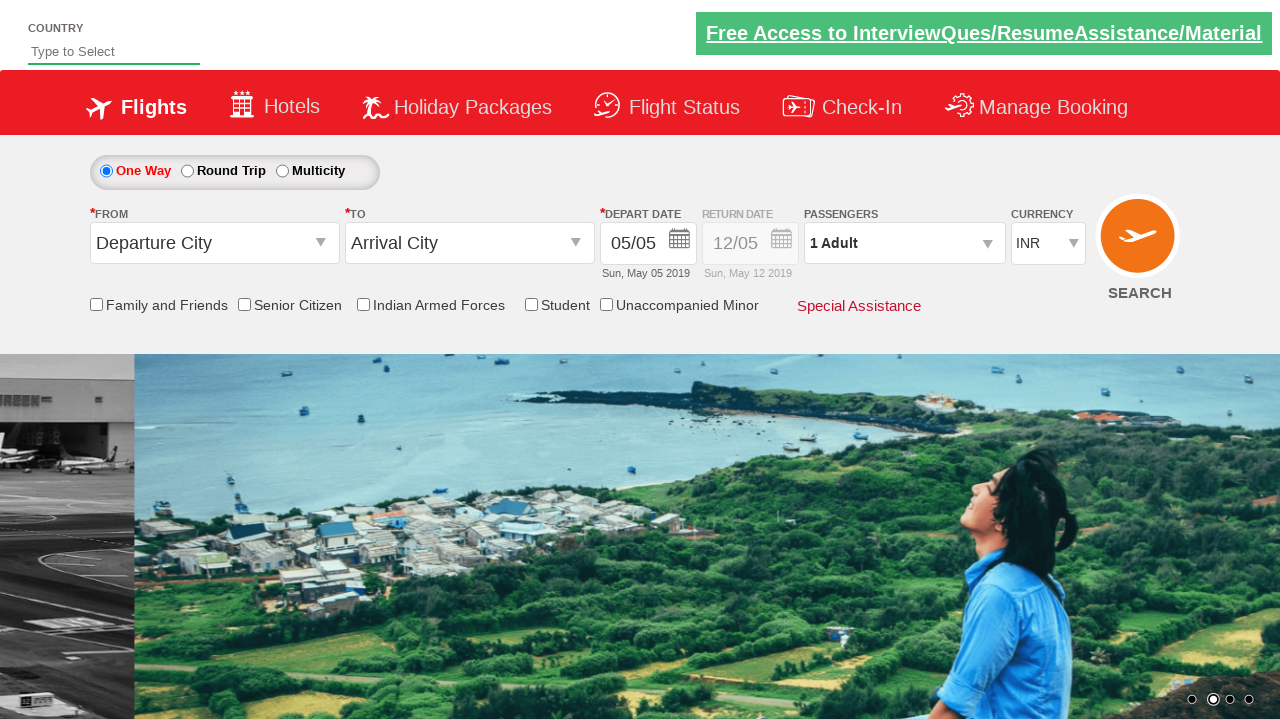

Selected currency from dropdown at index 3 on #ctl00_mainContent_DropDownListCurrency
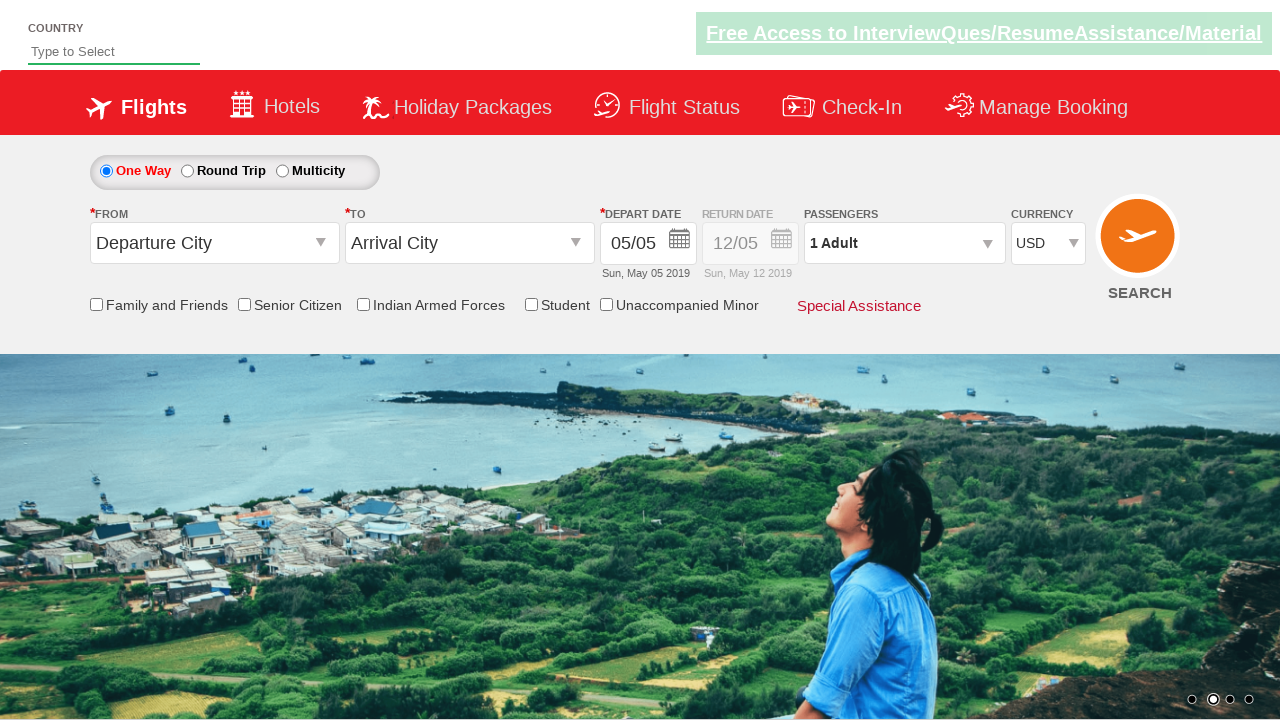

Clicked on passenger info dropdown at (904, 243) on #divpaxinfo
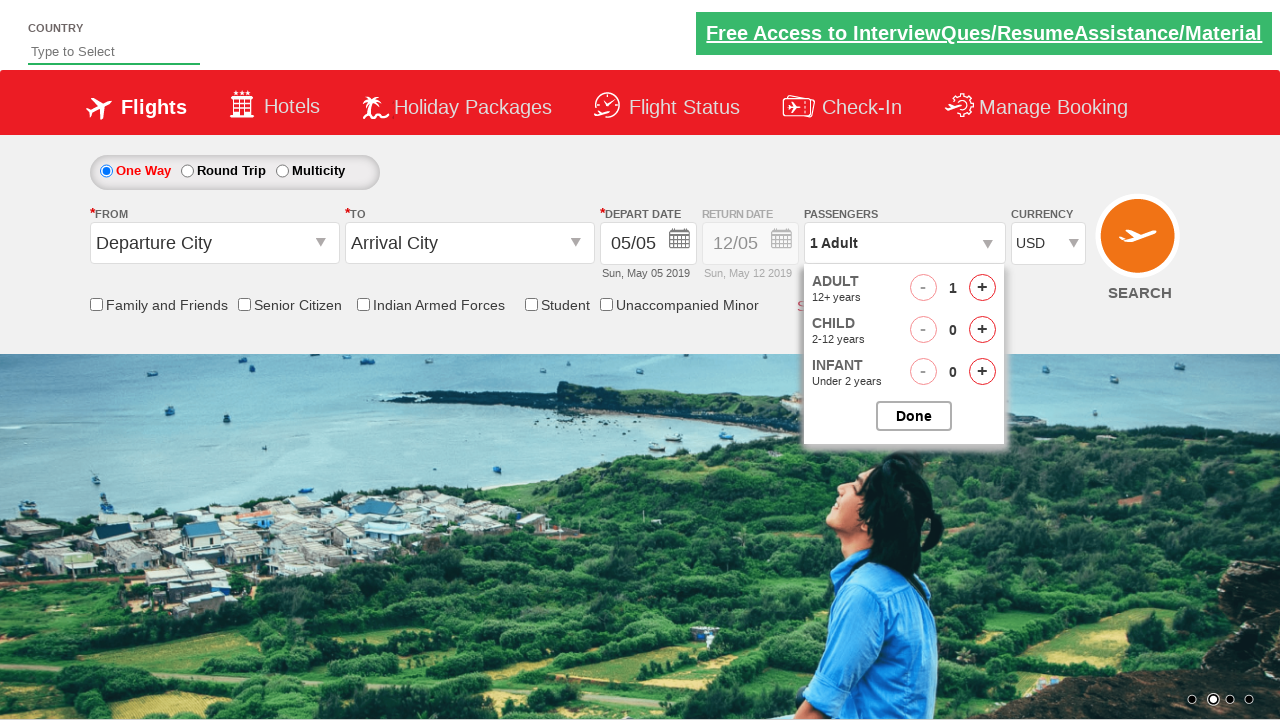

Waited for dropdown to open
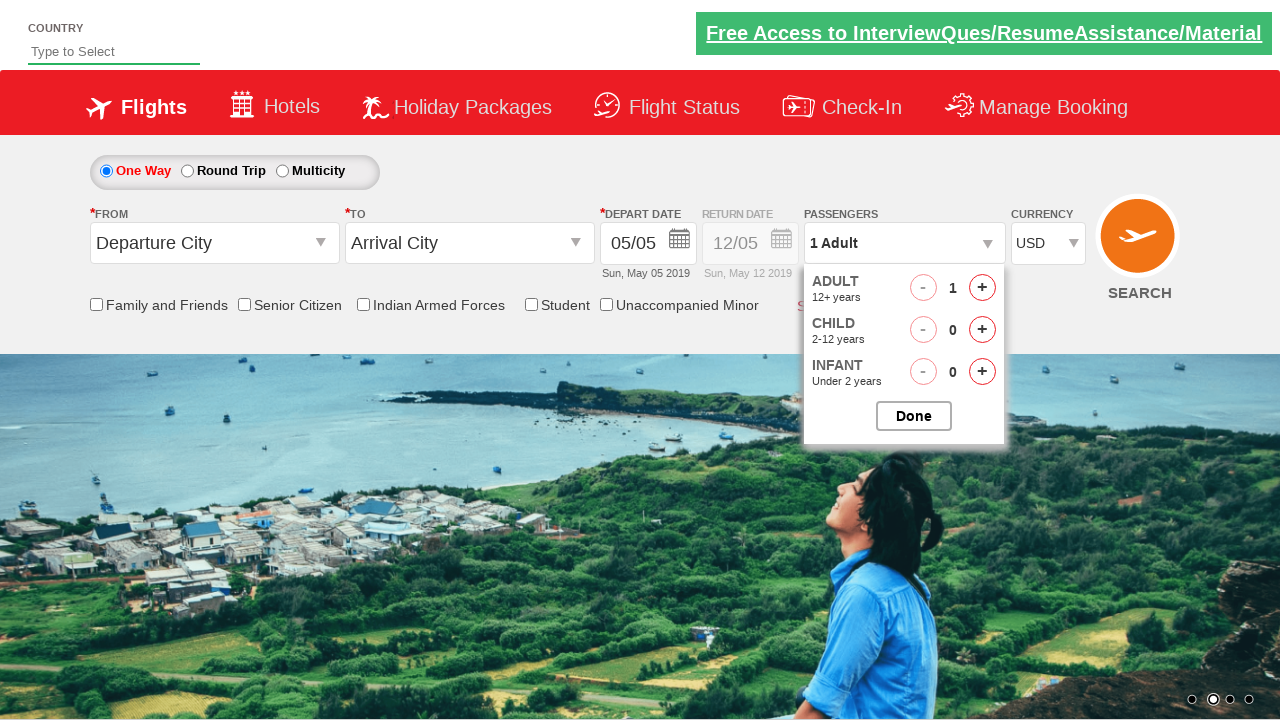

Clicked increment adult button (1st time) at (982, 288) on #hrefIncAdt
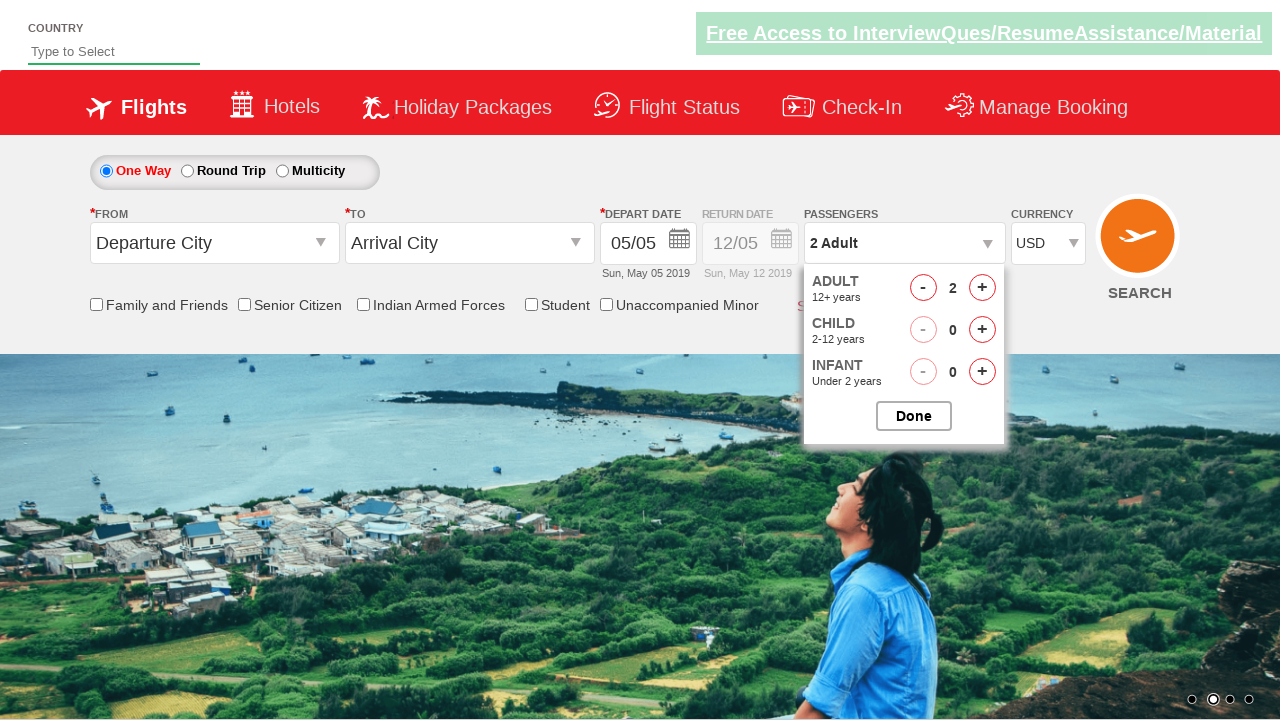

Clicked increment adult button (2nd time) at (982, 288) on #hrefIncAdt
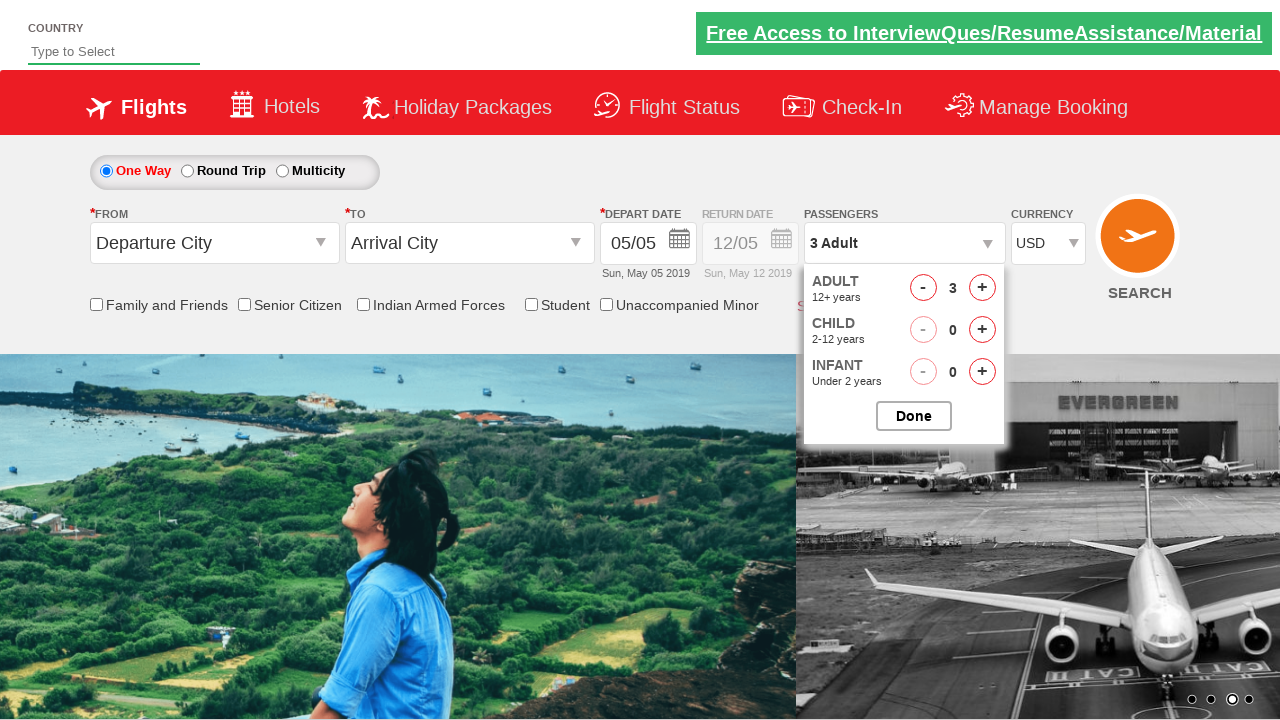

Clicked increment adult button (3rd time) at (982, 288) on #hrefIncAdt
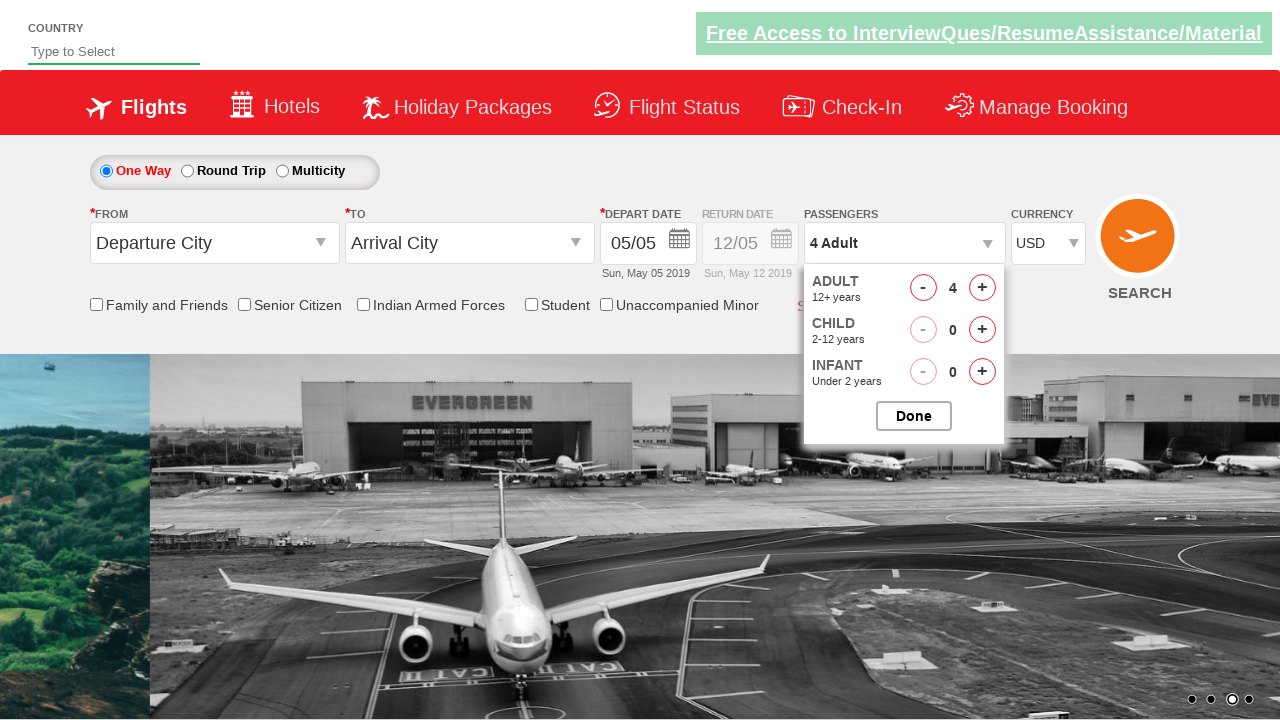

Clicked increment adult button (4th time) at (982, 288) on #hrefIncAdt
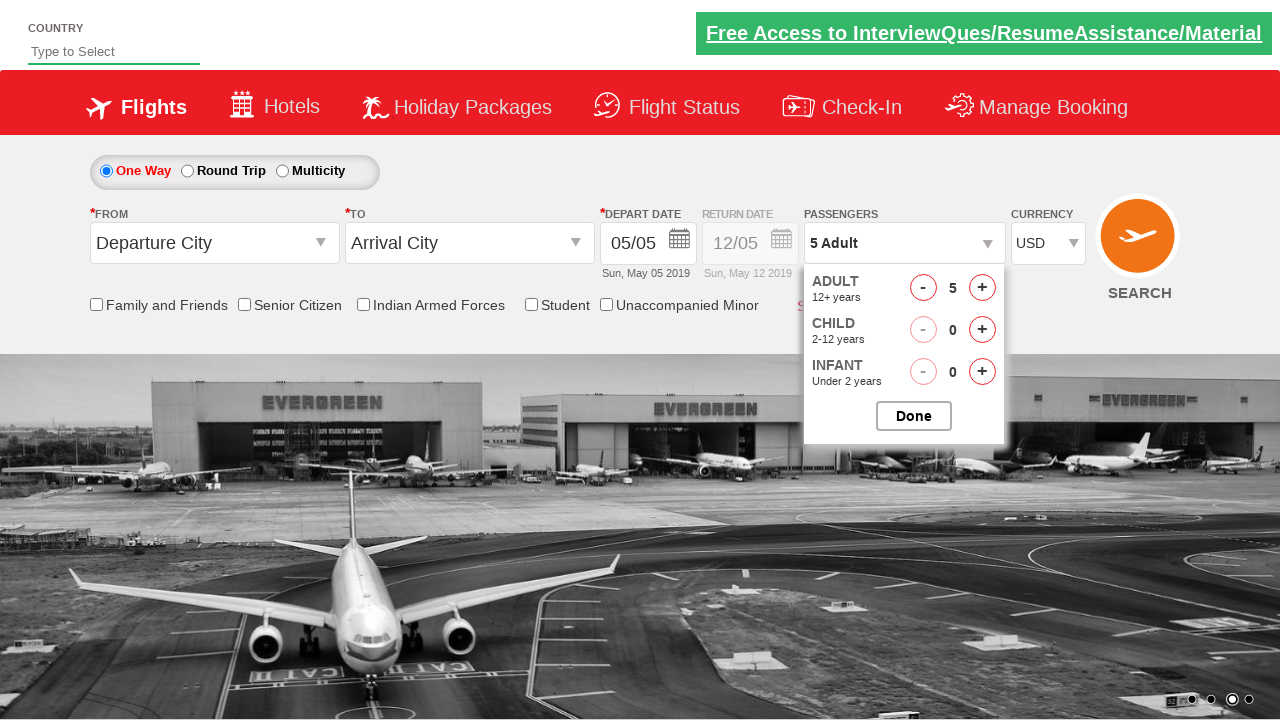

Closed passenger dropdown at (914, 416) on #btnclosepaxoption
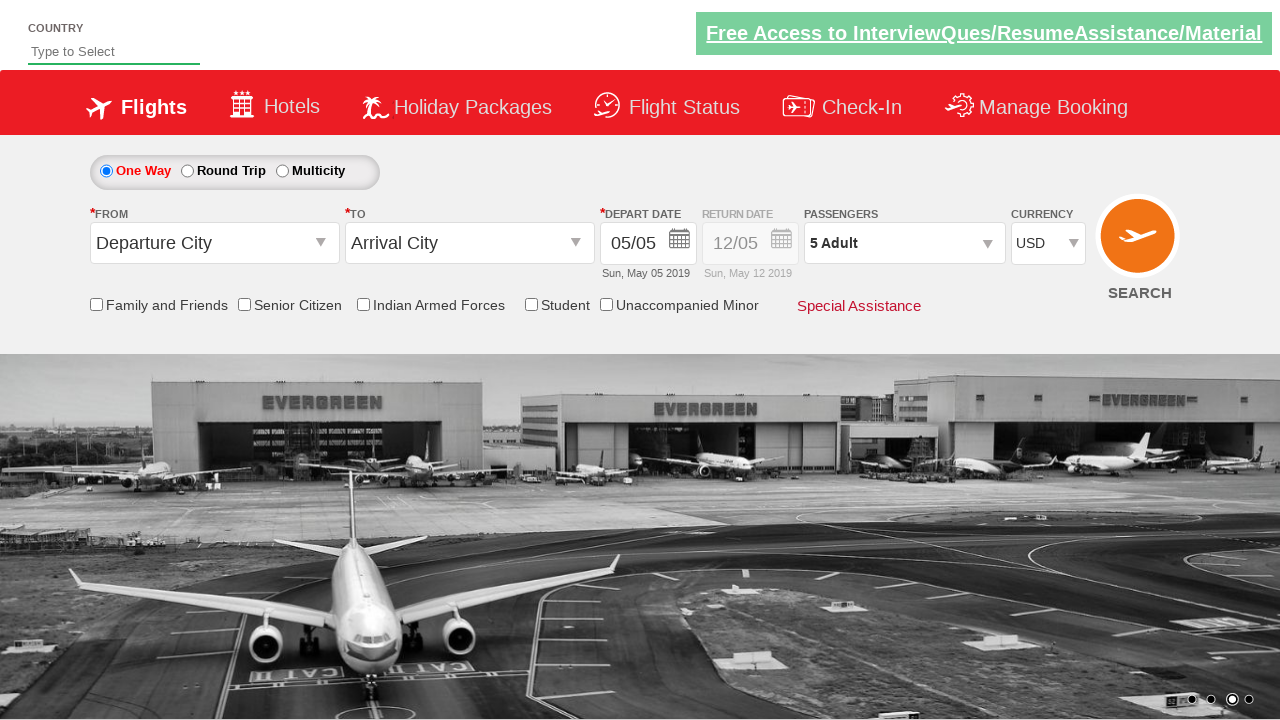

Verified passenger count displays '5 Adult'
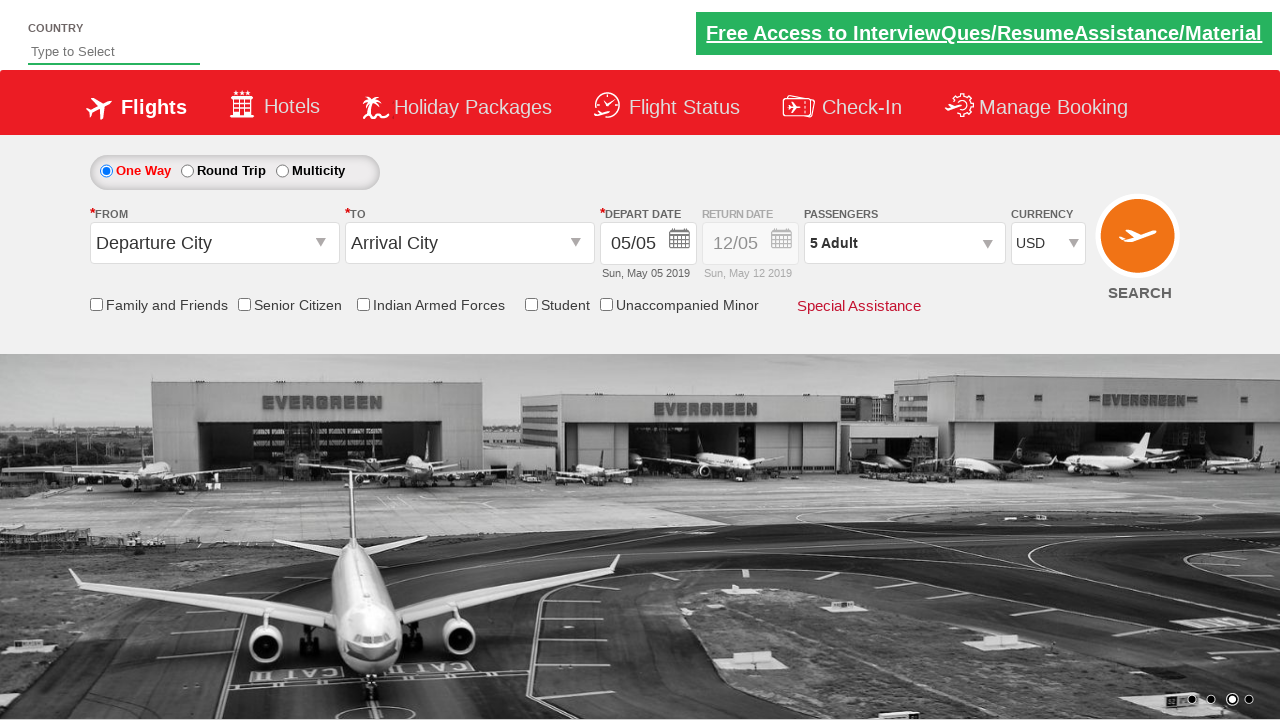

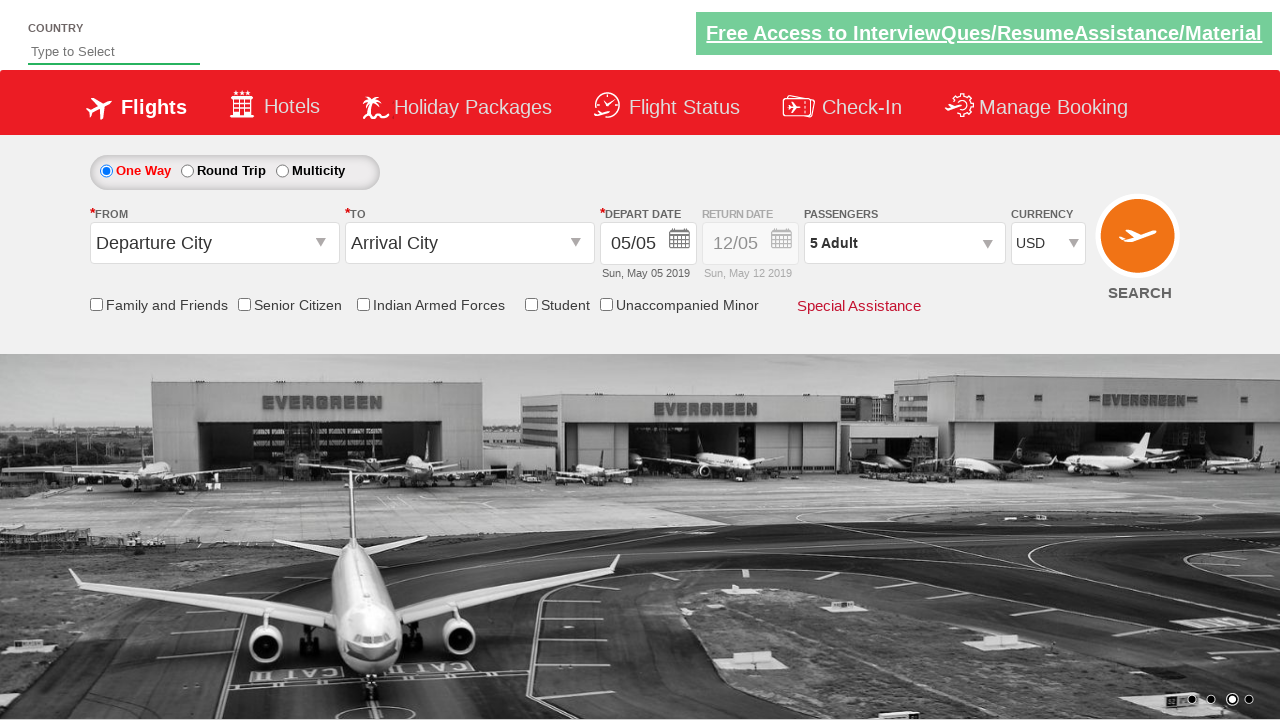